Tests element highlighting functionality by navigating to a page with a large table and visually highlighting a specific element by changing its border style using JavaScript execution.

Starting URL: http://the-internet.herokuapp.com/large

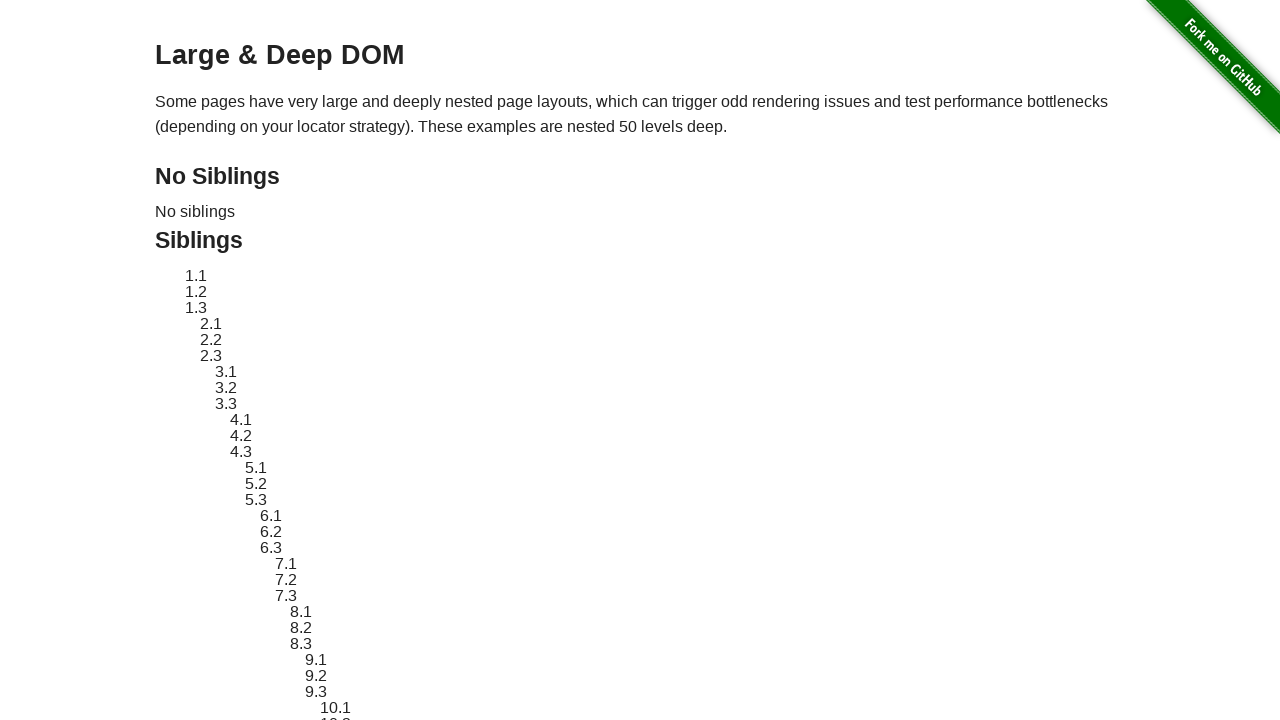

Waited for target element #sibling-2.3 to load
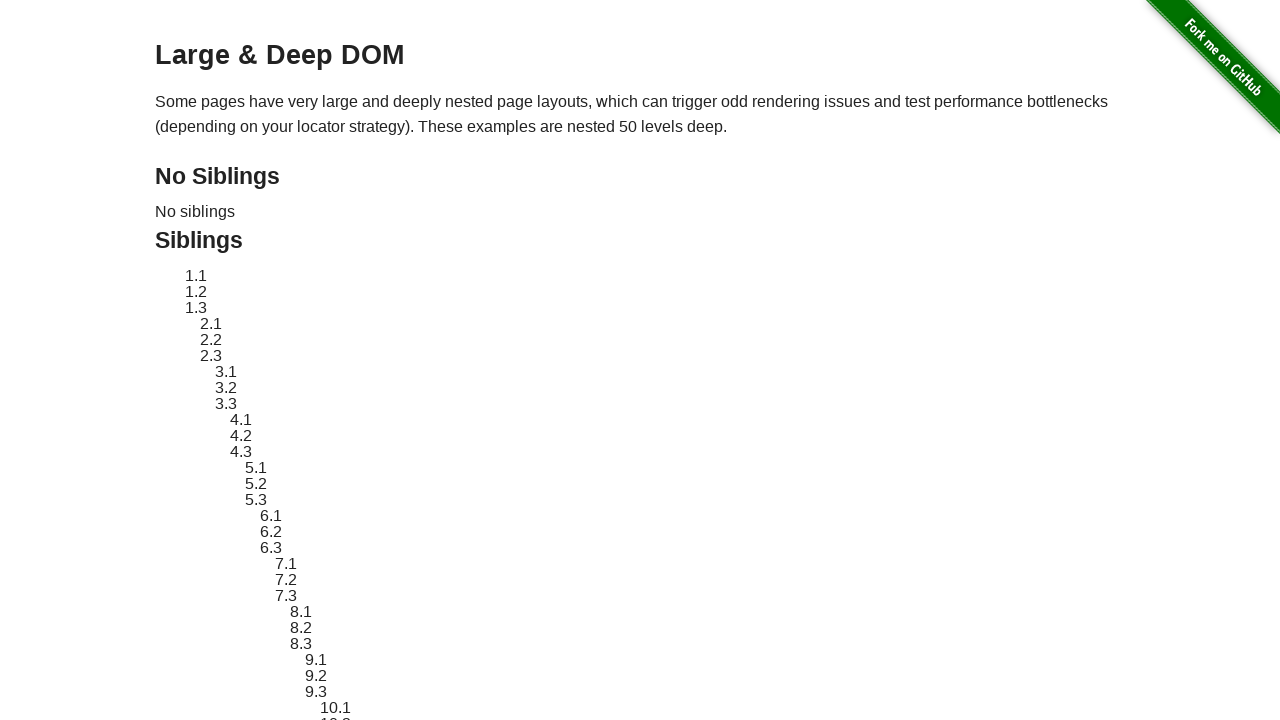

Located target element #sibling-2.3
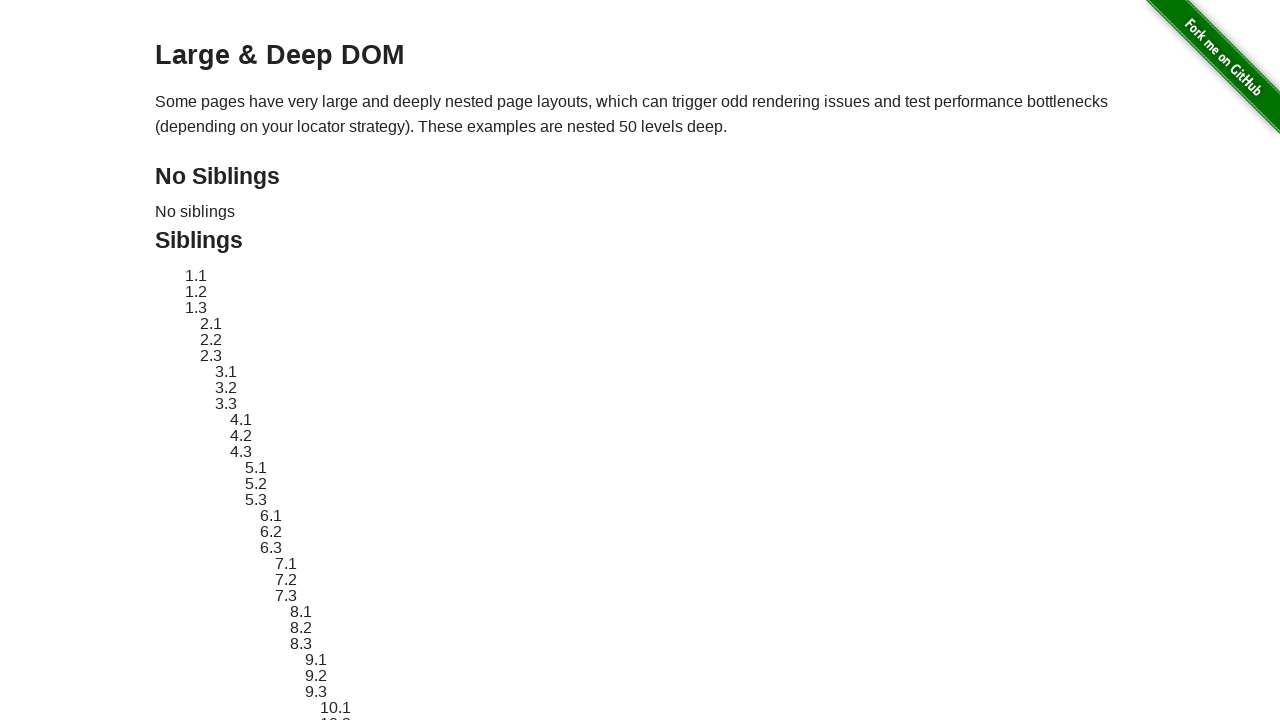

Retrieved original style attribute from target element
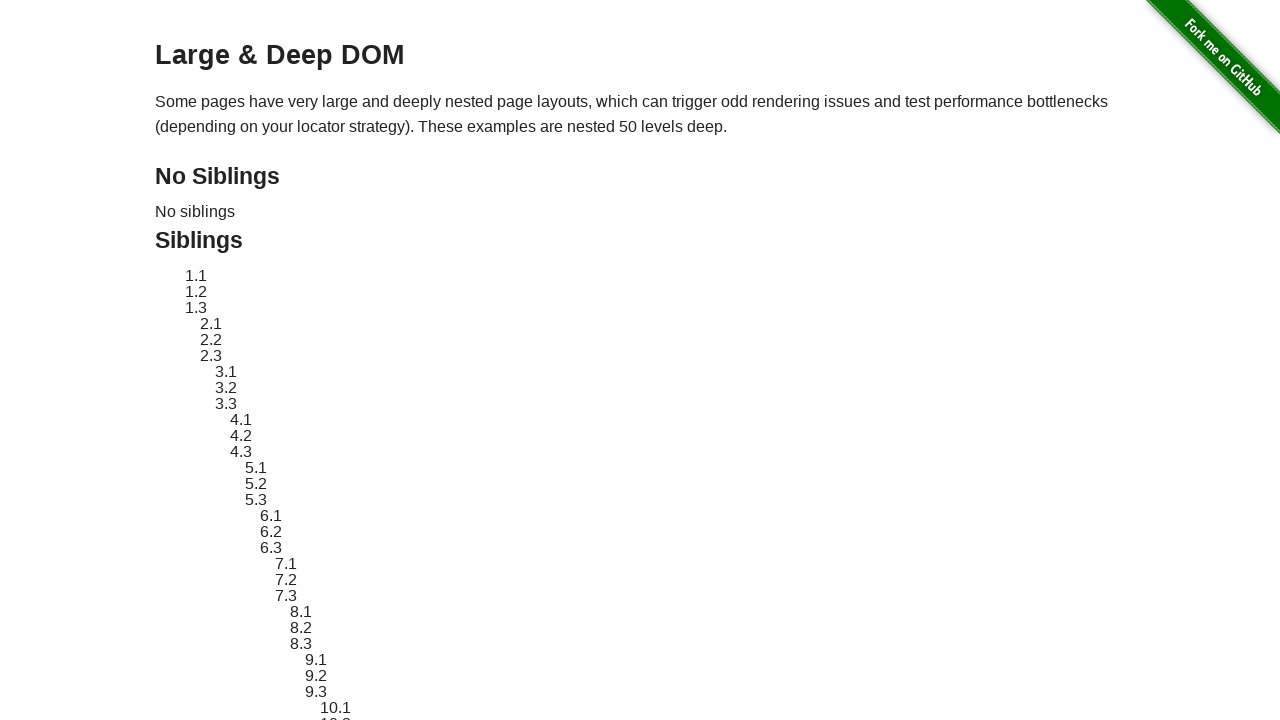

Applied red dashed border highlighting to target element
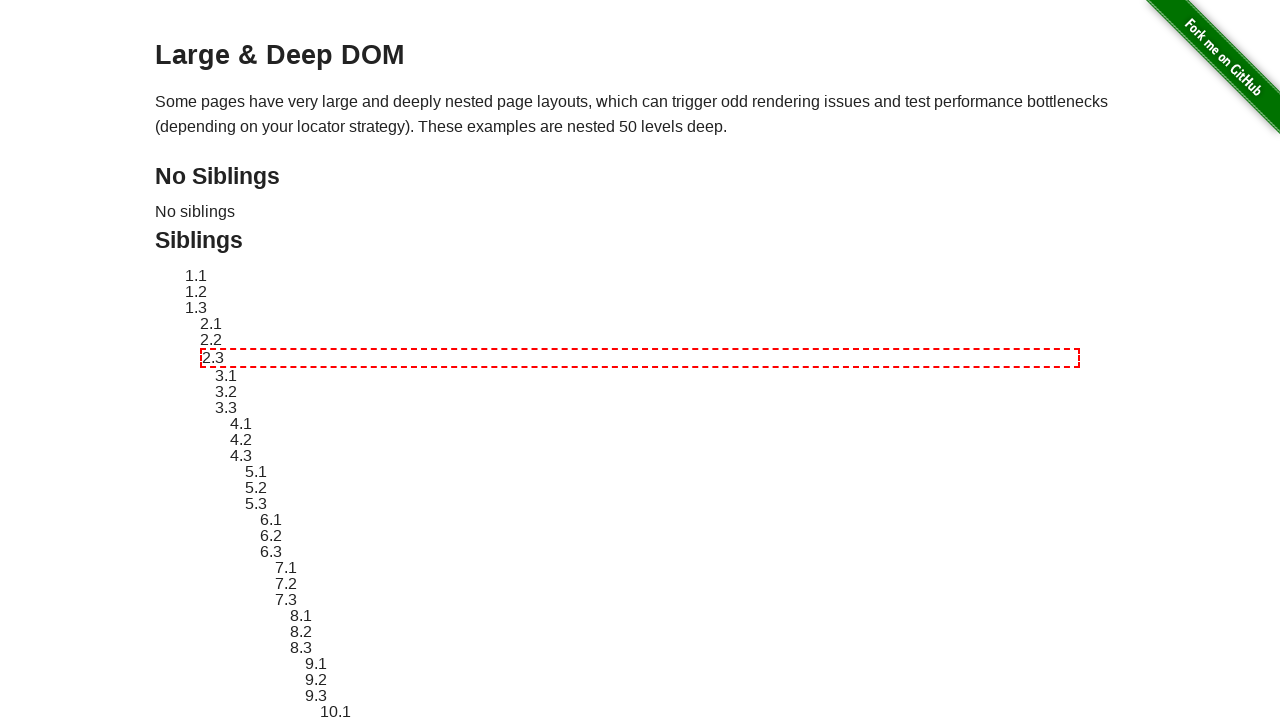

Waited 3 seconds to observe the highlight effect
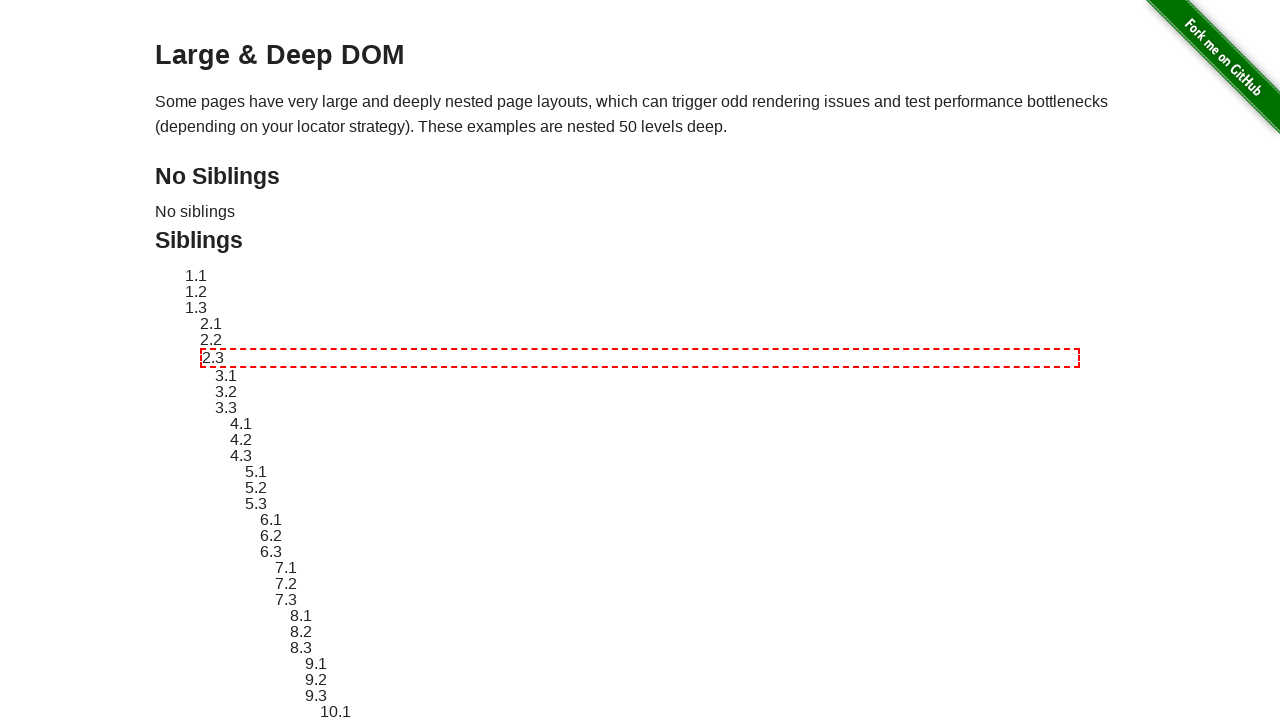

Reverted target element styling to original state
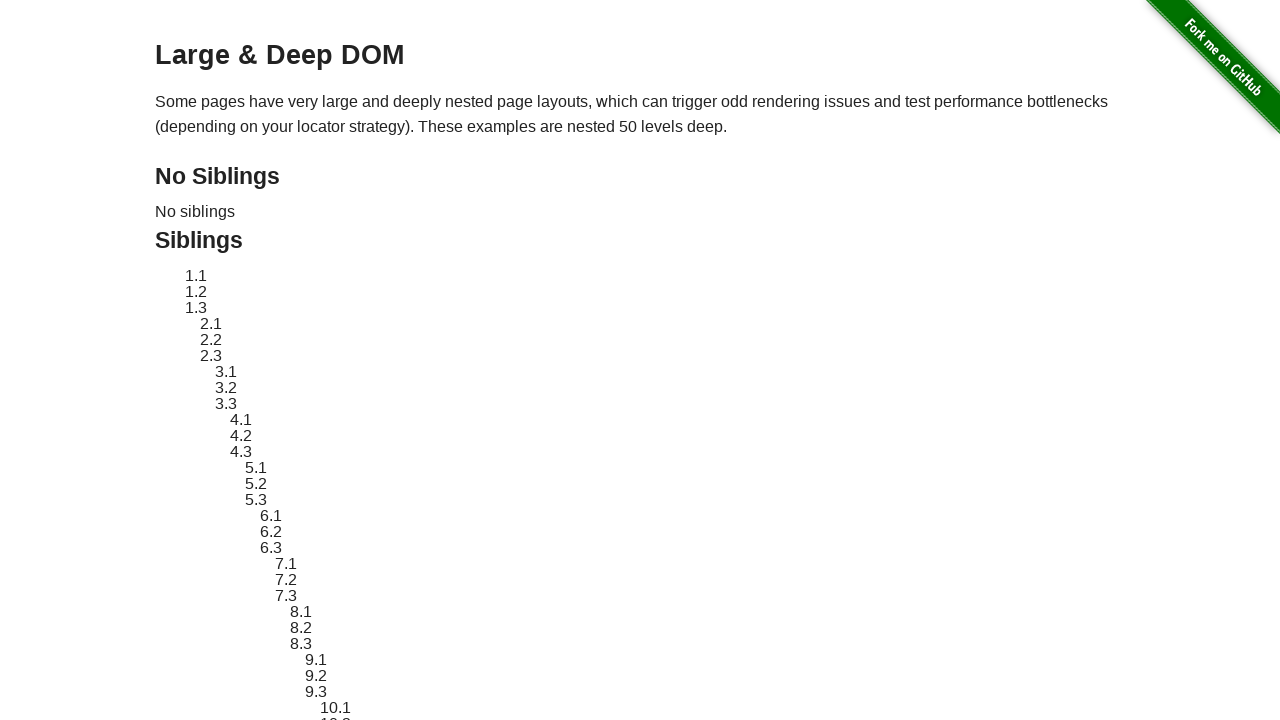

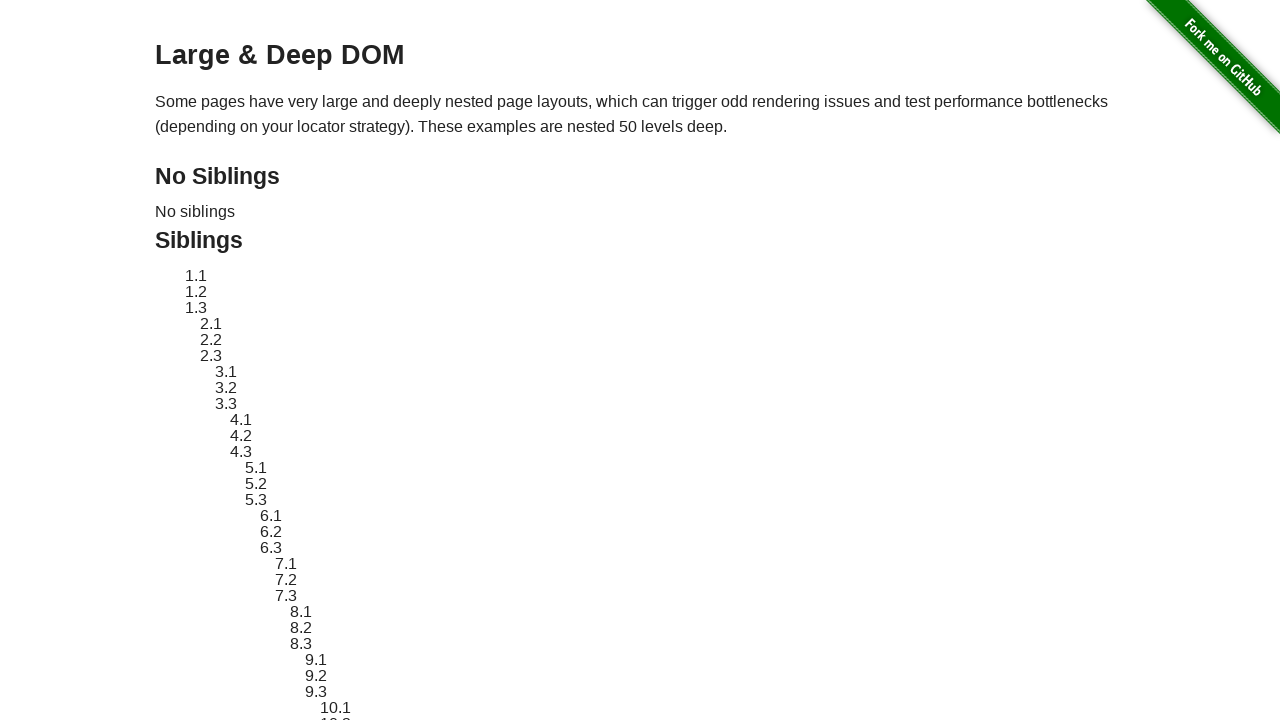